Tests the default state of radio buttons and the submit button's disabled attribute before and after a 10-second timeout on a math form page

Starting URL: http://suninjuly.github.io/math.html

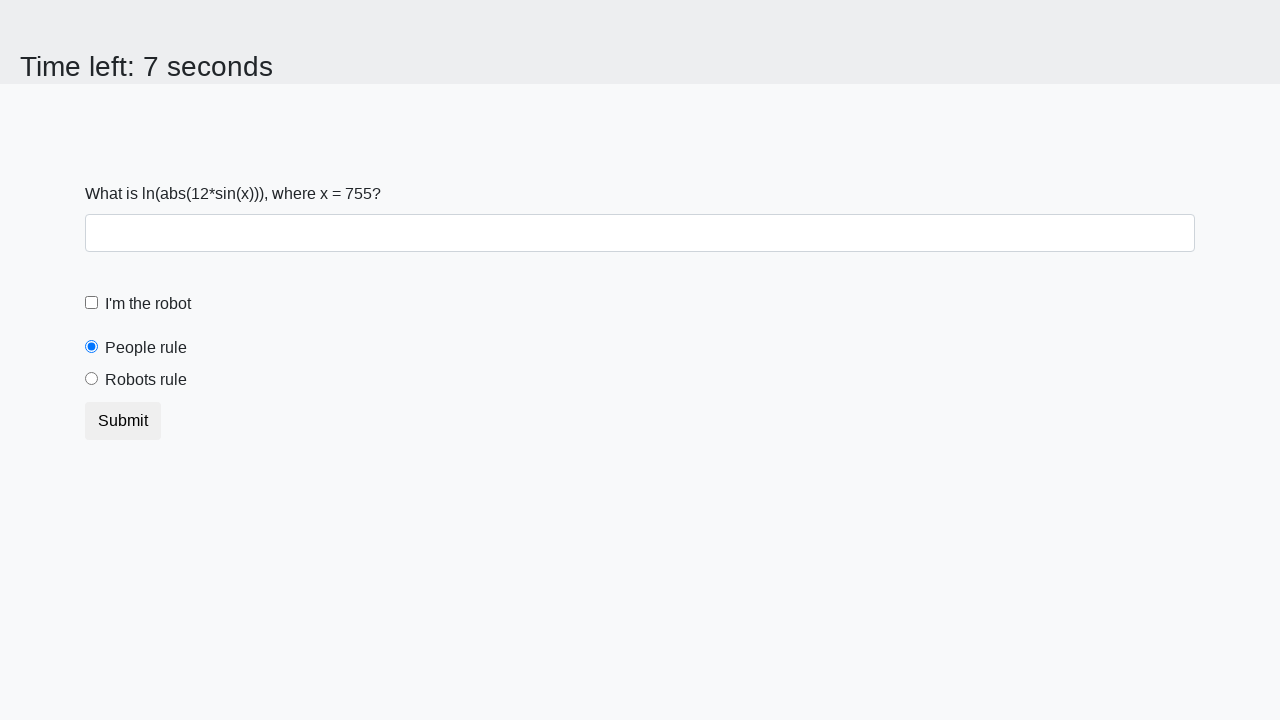

Located people radio button element
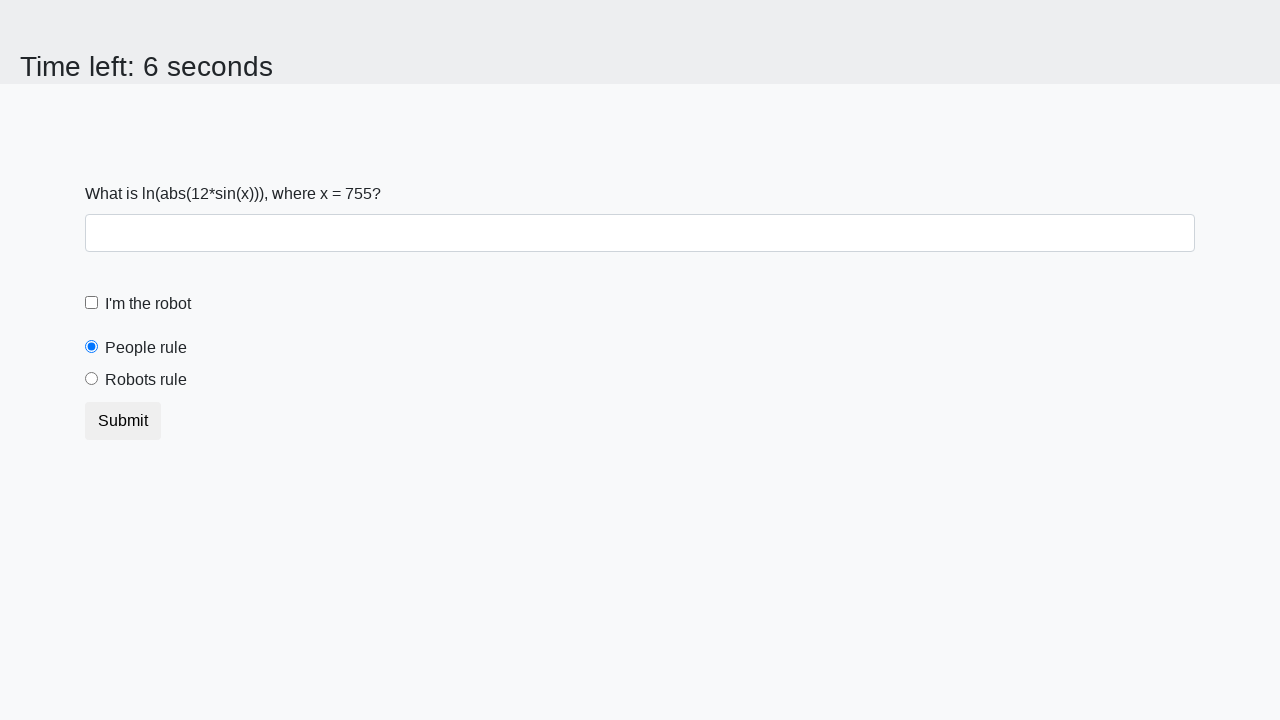

Retrieved checked attribute from people radio button
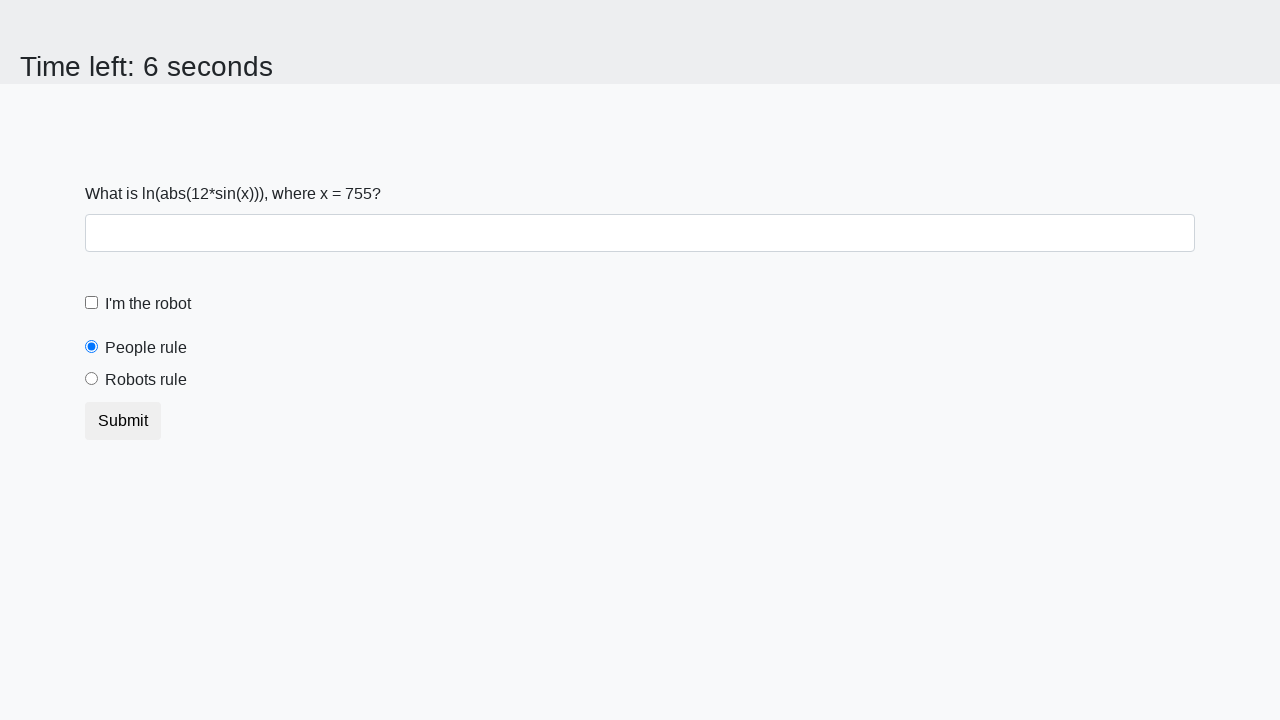

Asserted that people radio is selected by default
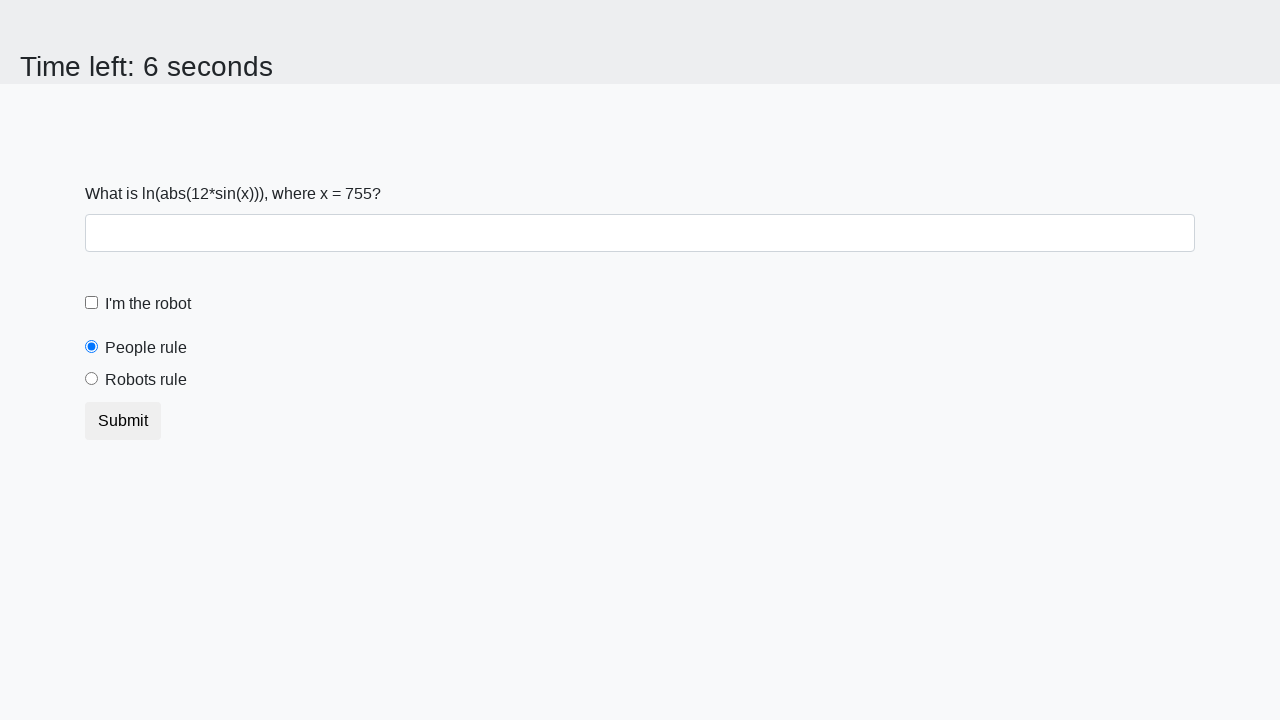

Located robots radio button element
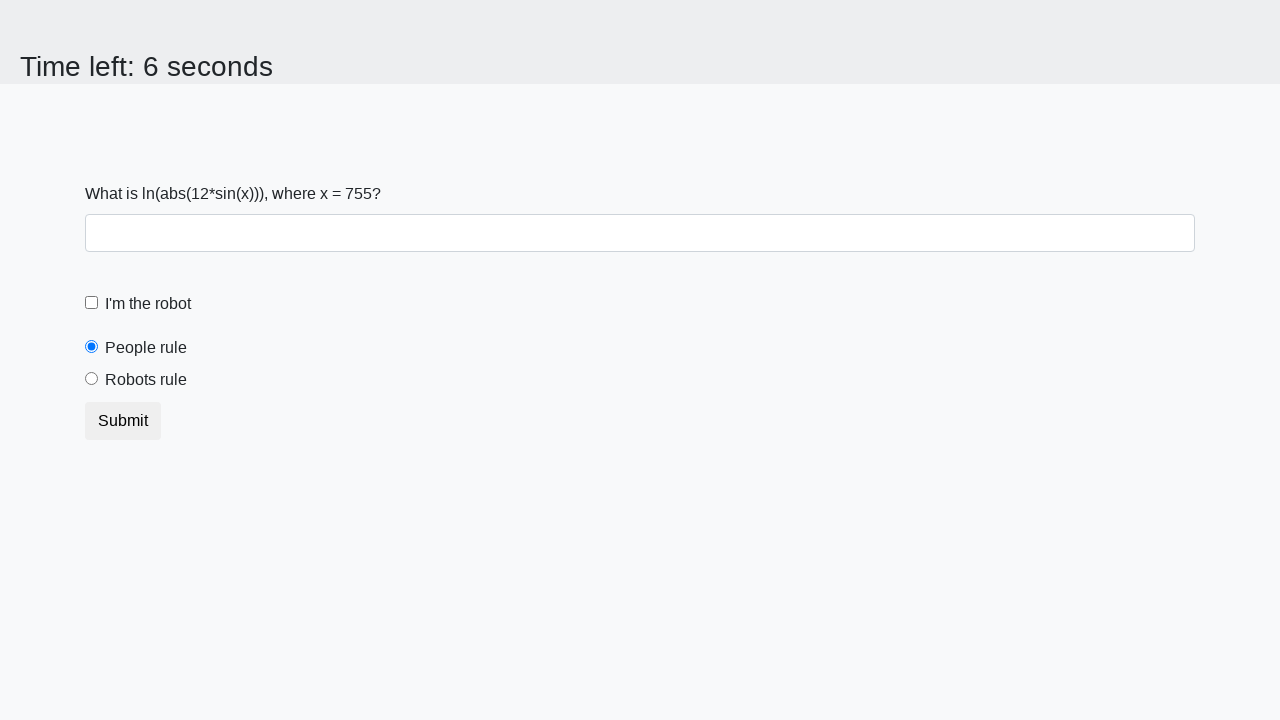

Retrieved checked attribute from robots radio button
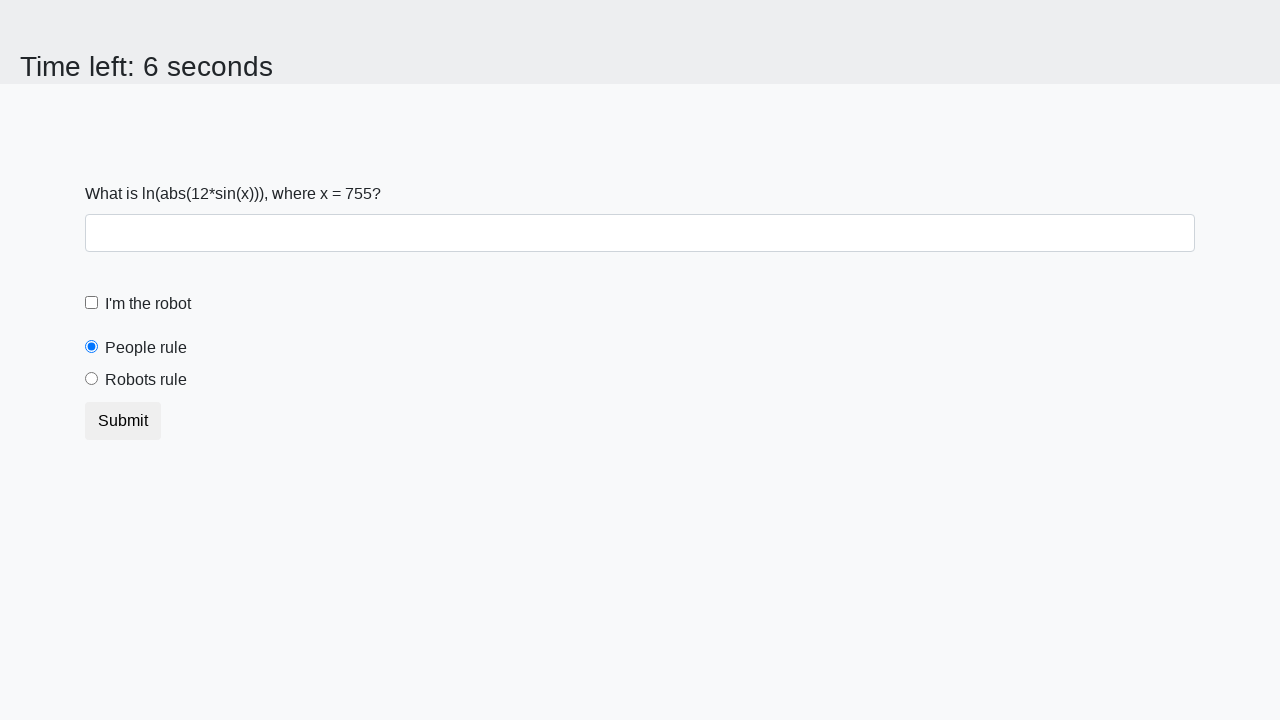

Asserted that robots radio is not selected by default
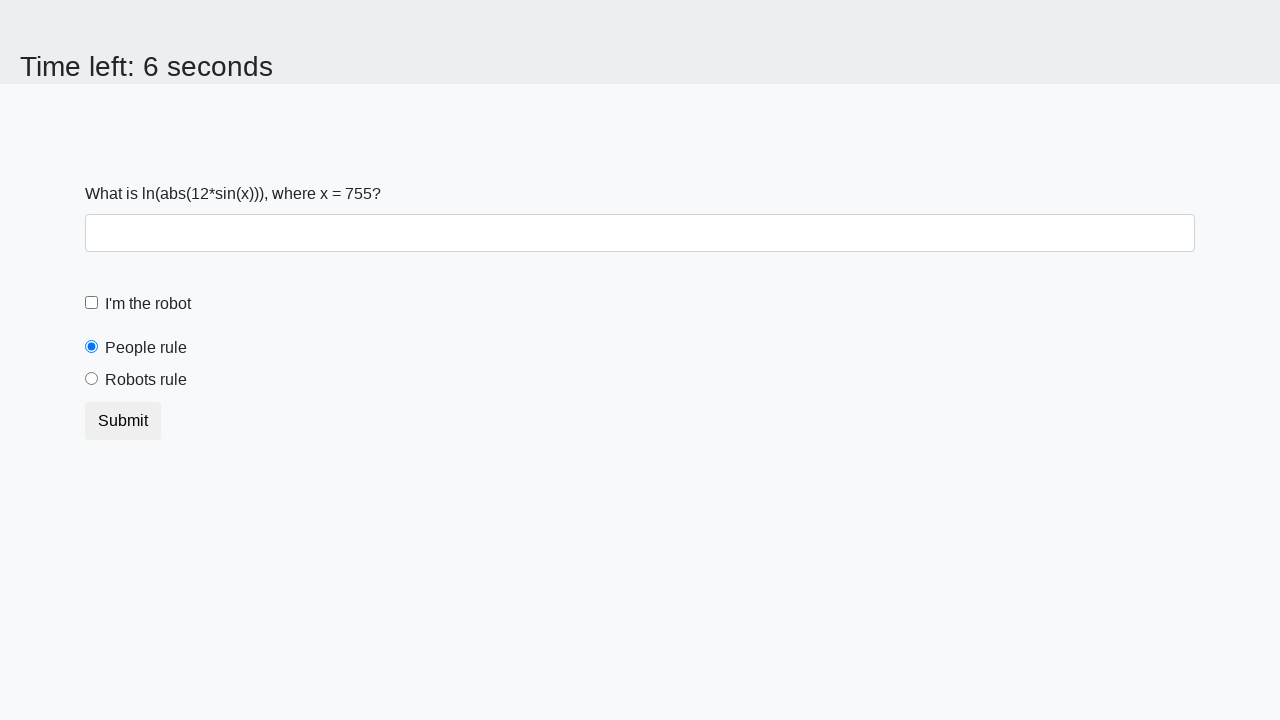

Located submit button element
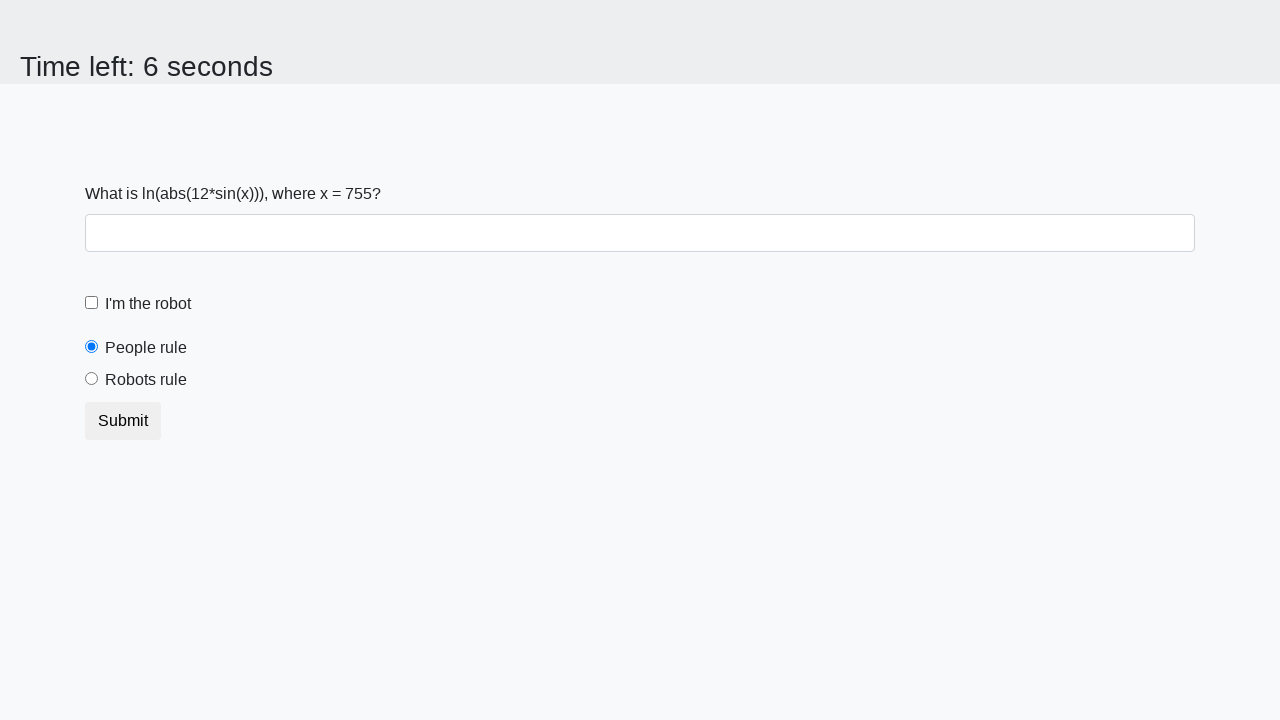

Retrieved disabled attribute from submit button
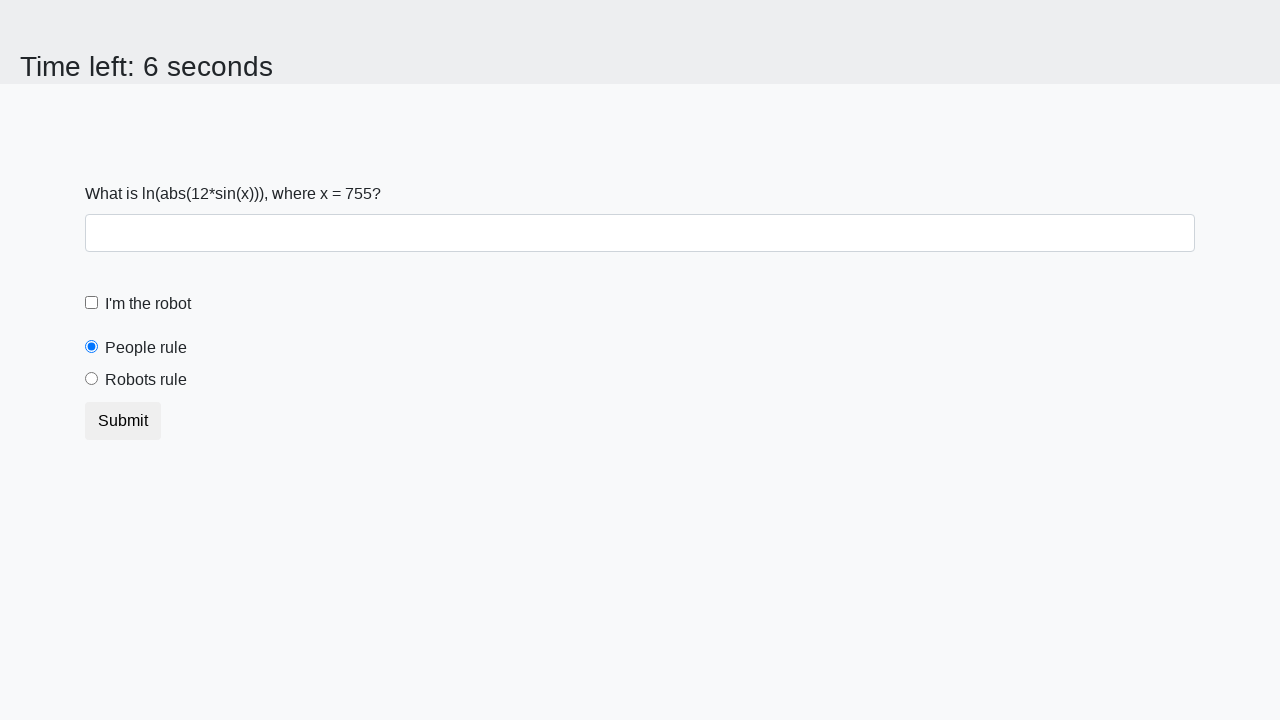

Asserted that submit button is not disabled initially
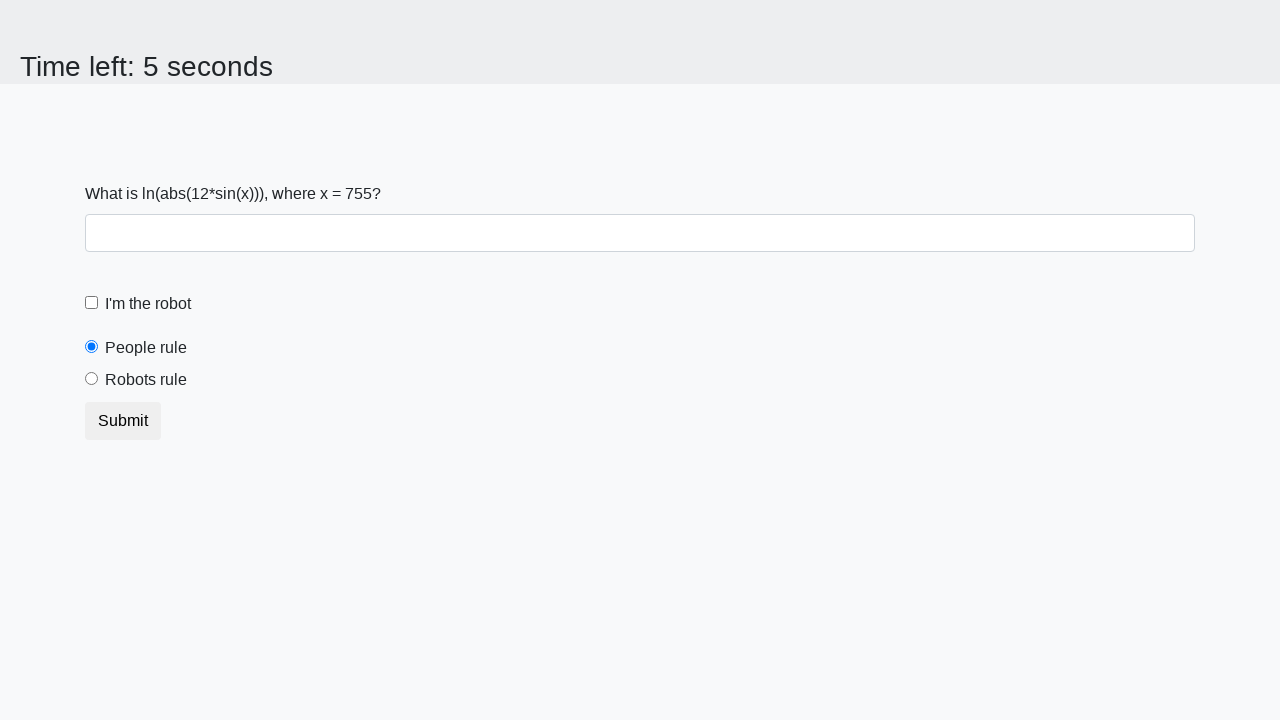

Waited 10 seconds for timeout to occur
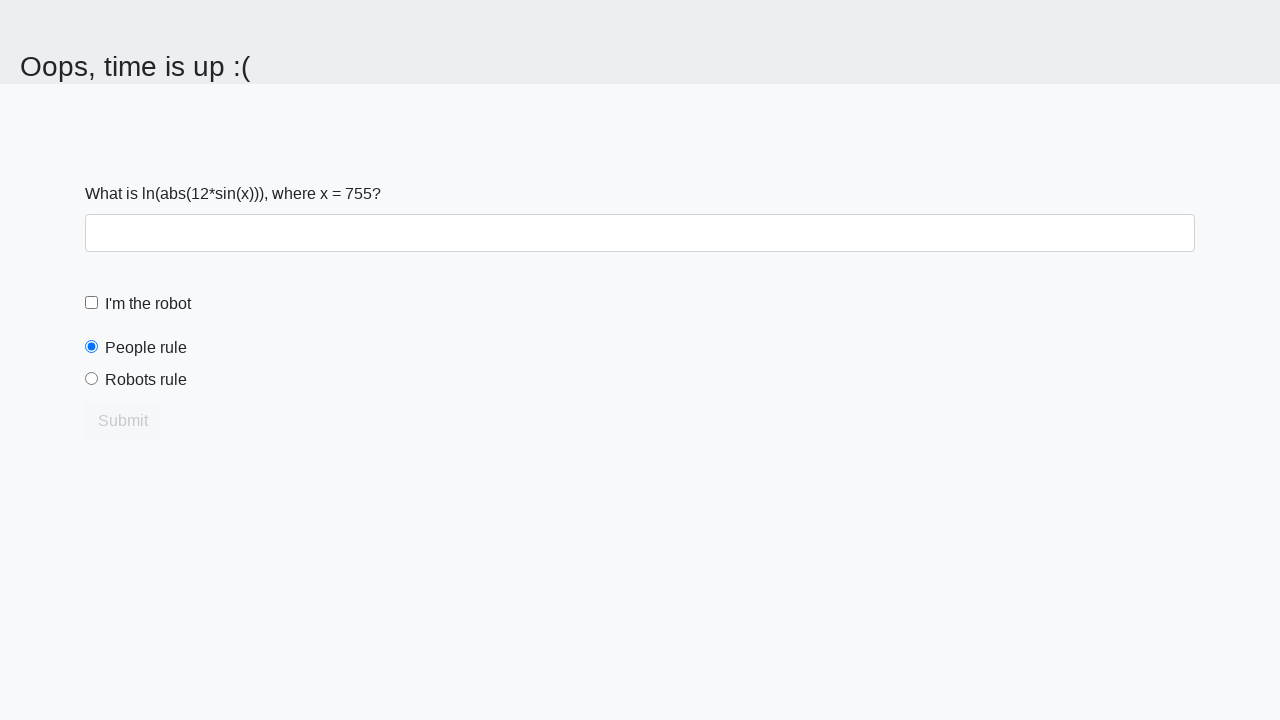

Retrieved disabled attribute from submit button after timeout
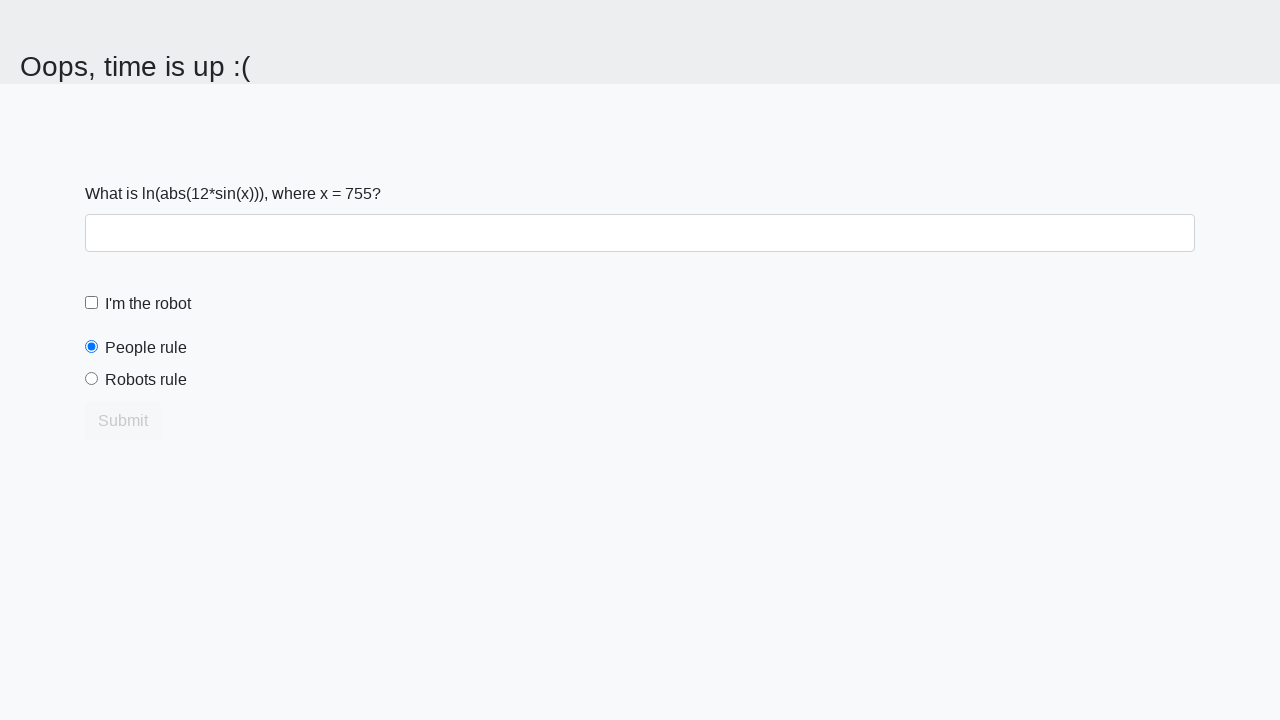

Asserted that submit button is disabled after timeout
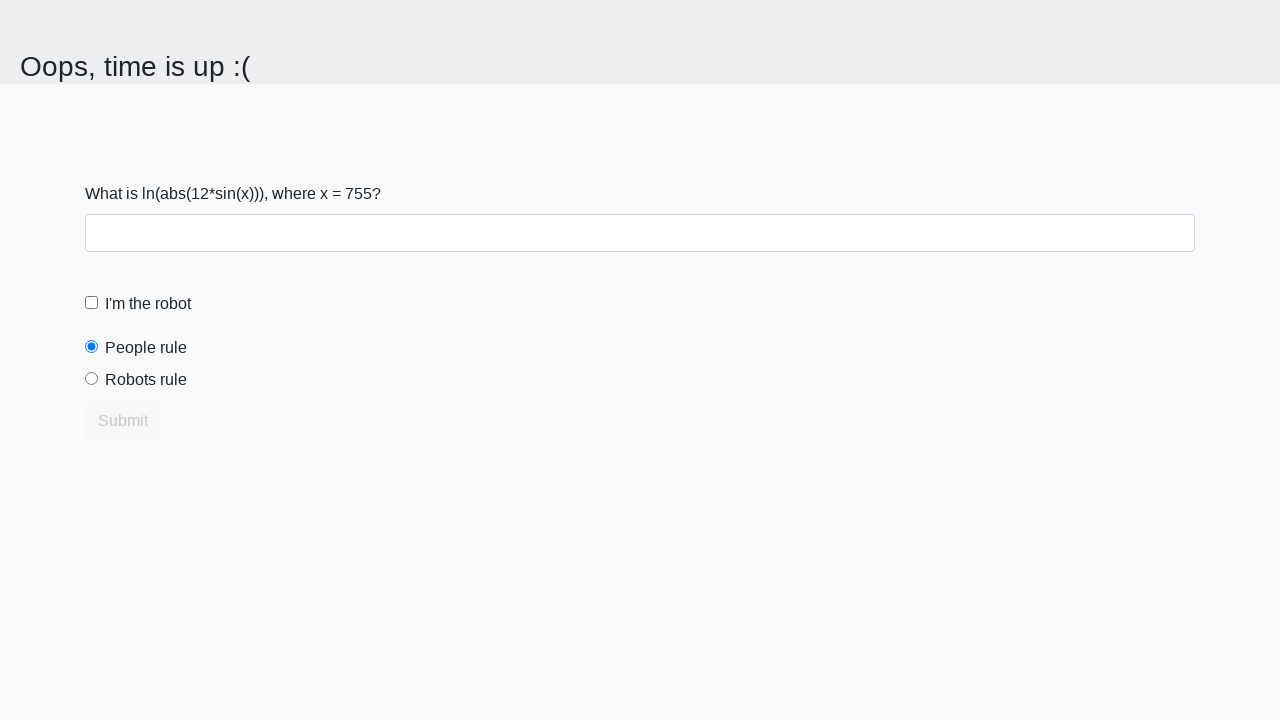

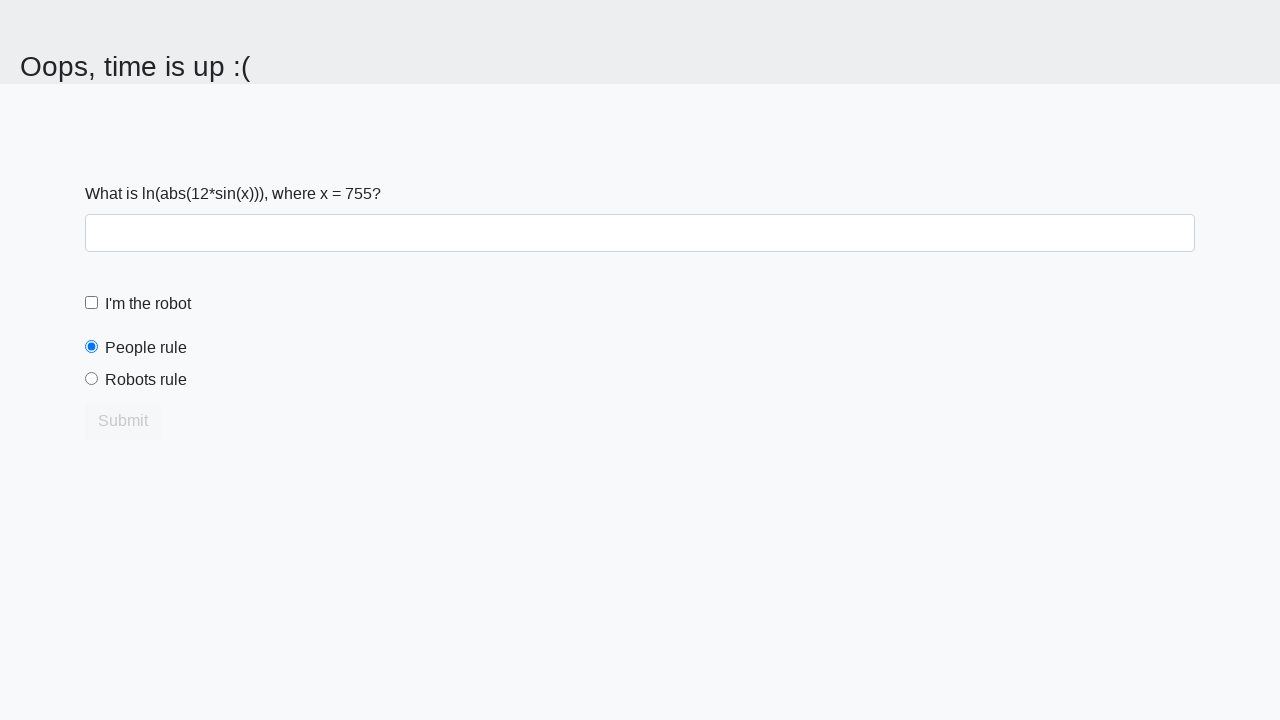